Tests scrolling functionality by navigating to the practice site and scrolling down to the CYDEO link at the bottom of the page using mouse movement to element.

Starting URL: https://practice.cydeo.com/

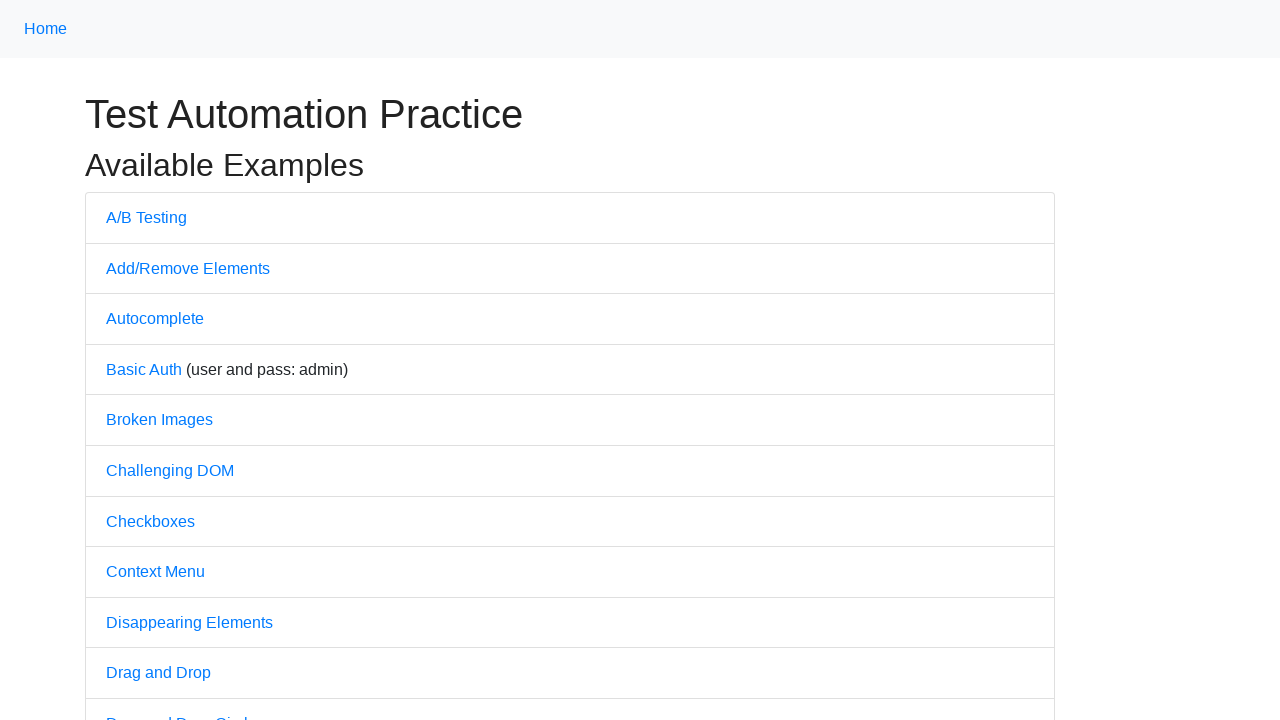

Navigated to practice site at https://practice.cydeo.com/
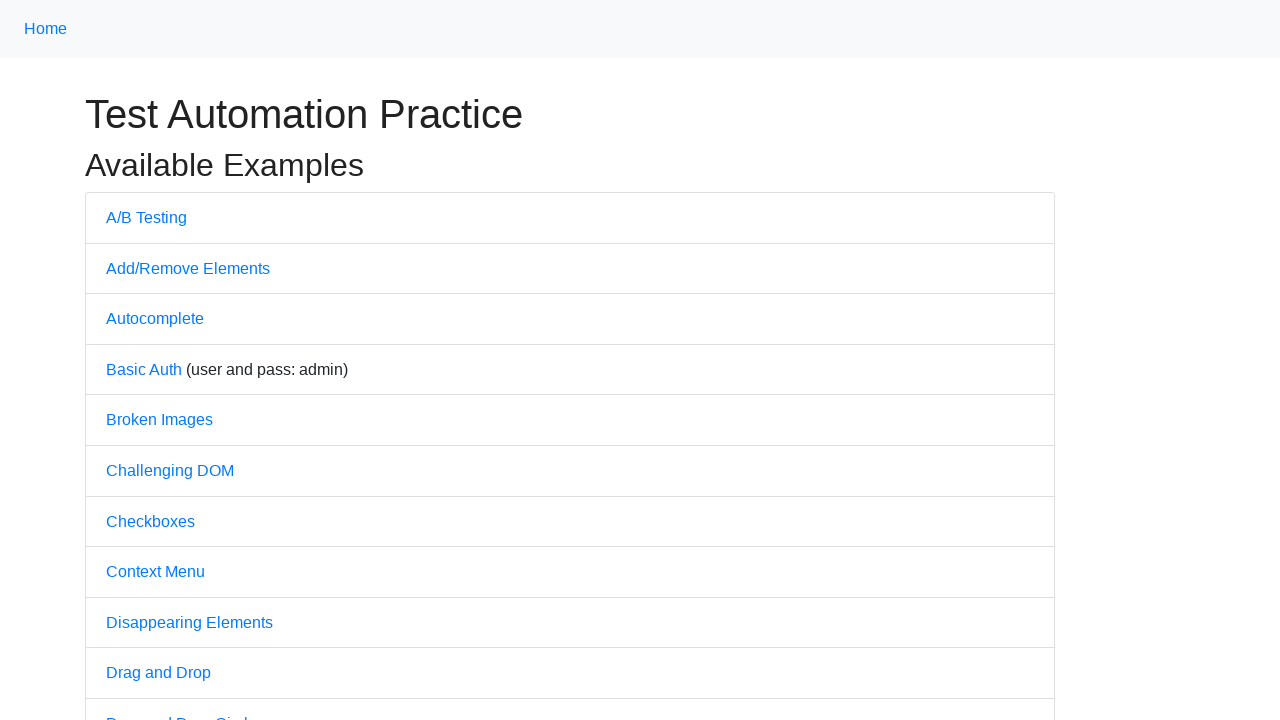

Located CYDEO link element
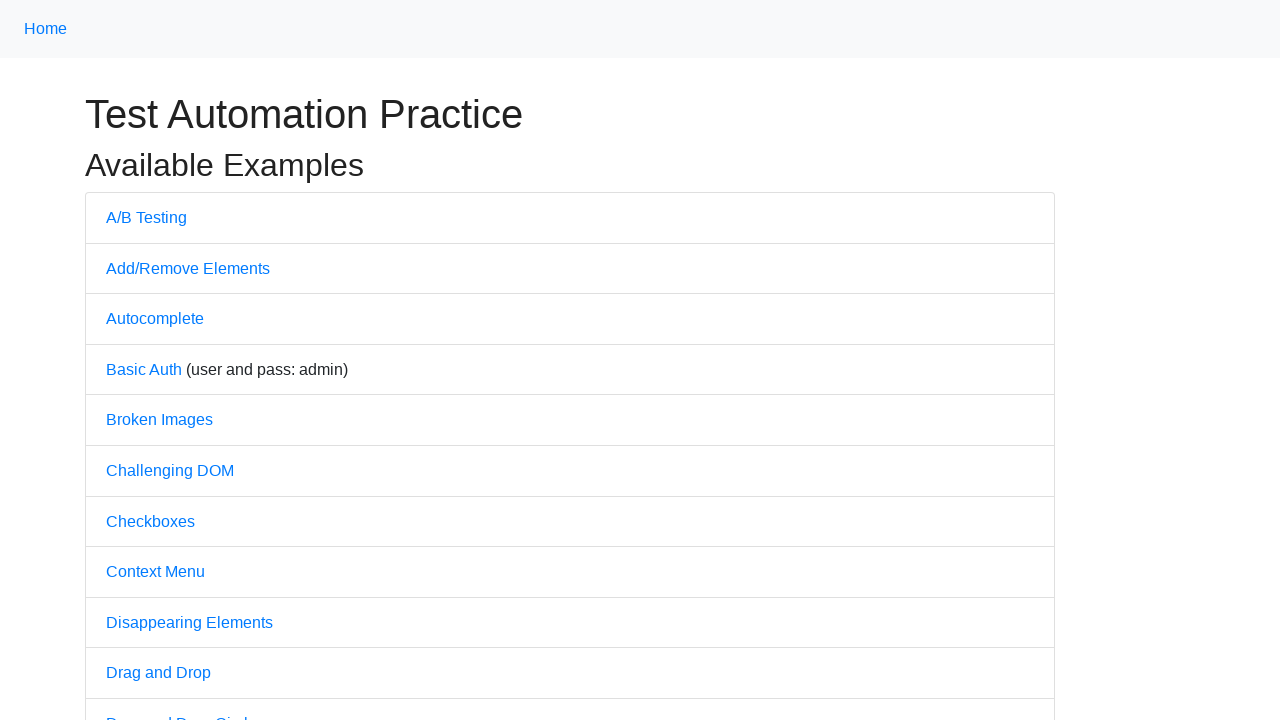

Scrolled down to bring CYDEO link into view
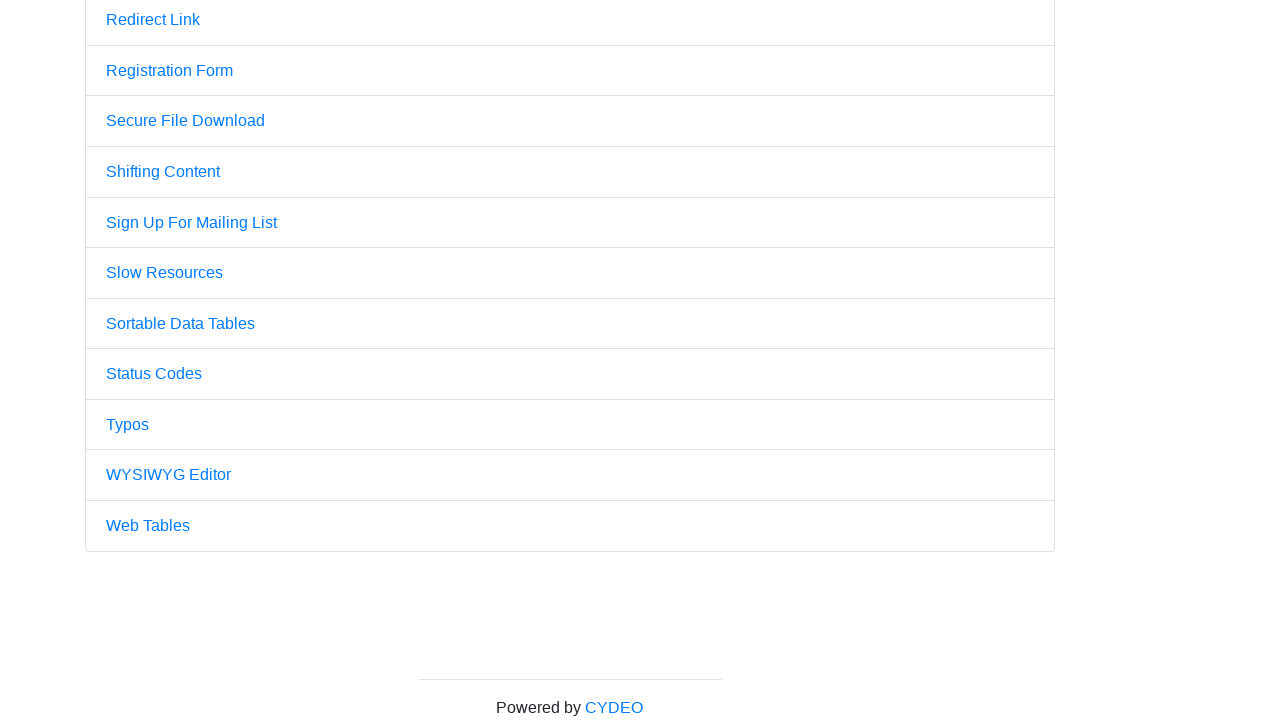

Hovered over CYDEO link at bottom of page at (614, 707) on xpath=//a[.='CYDEO']
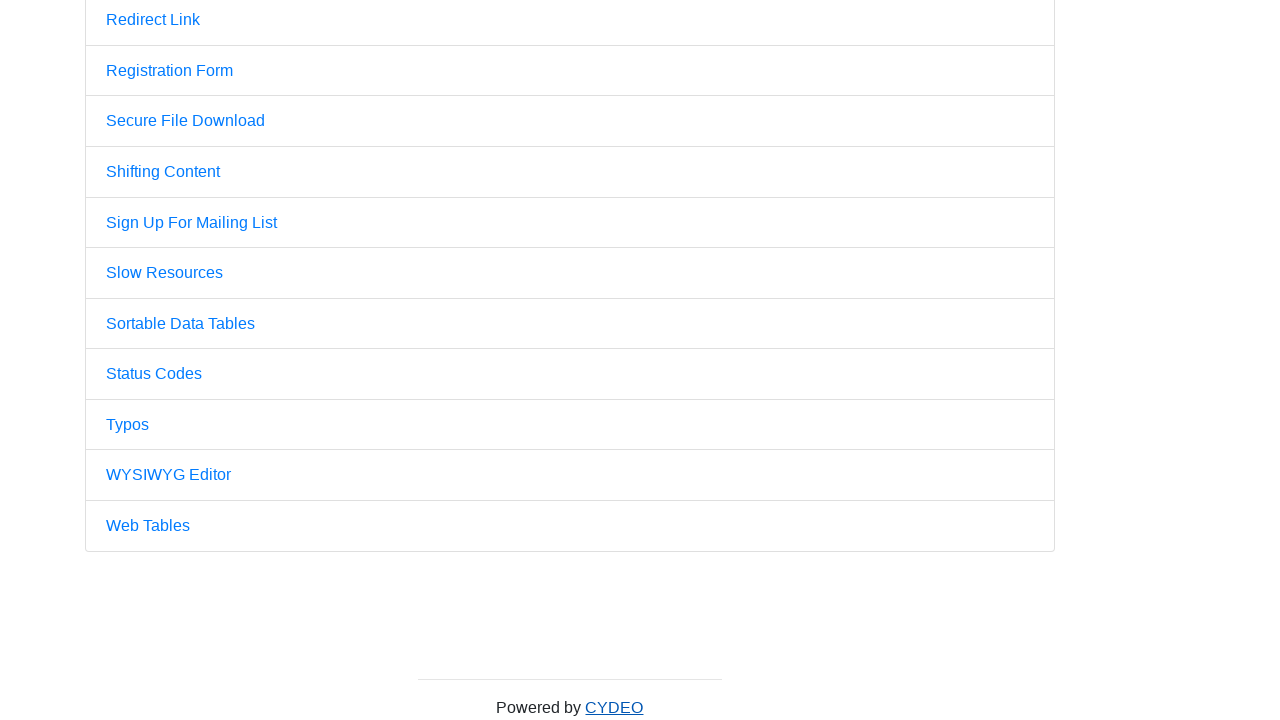

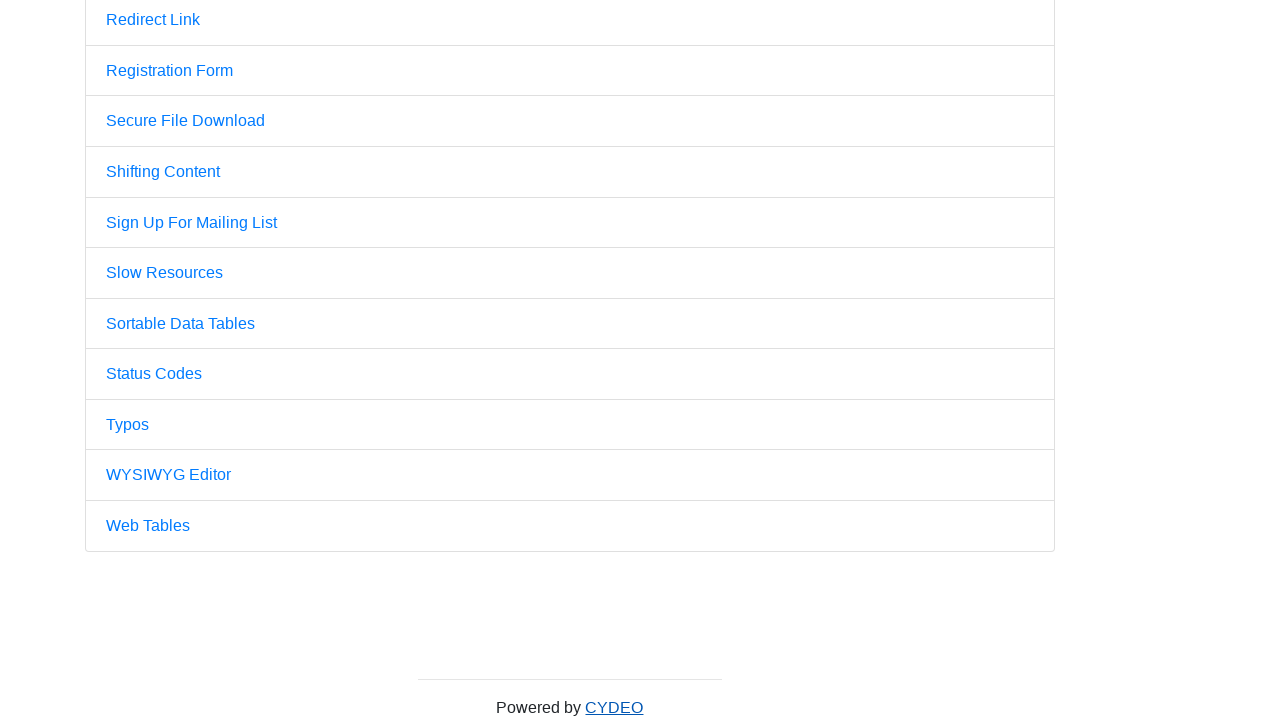